Navigates to Add/Remove Elements page, clicks Add Element button, and verifies a Delete button is added

Starting URL: https://the-internet.herokuapp.com/

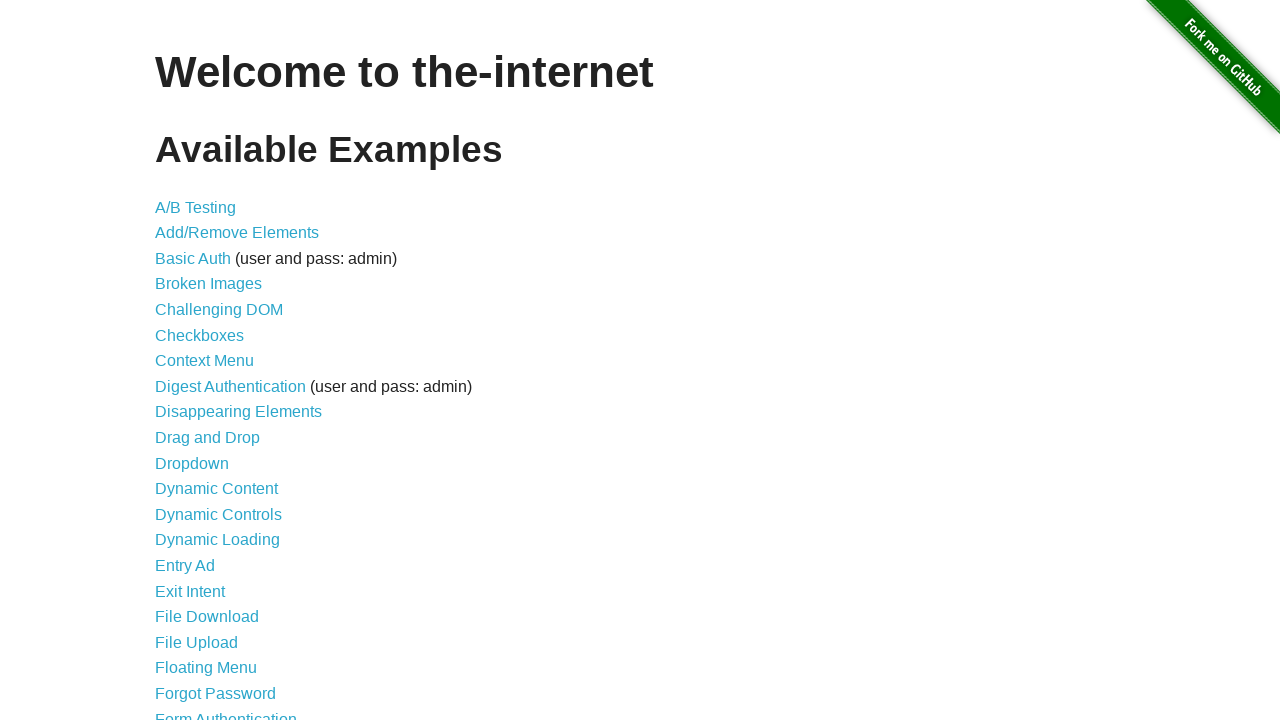

Navigated to the-internet.herokuapp.com home page
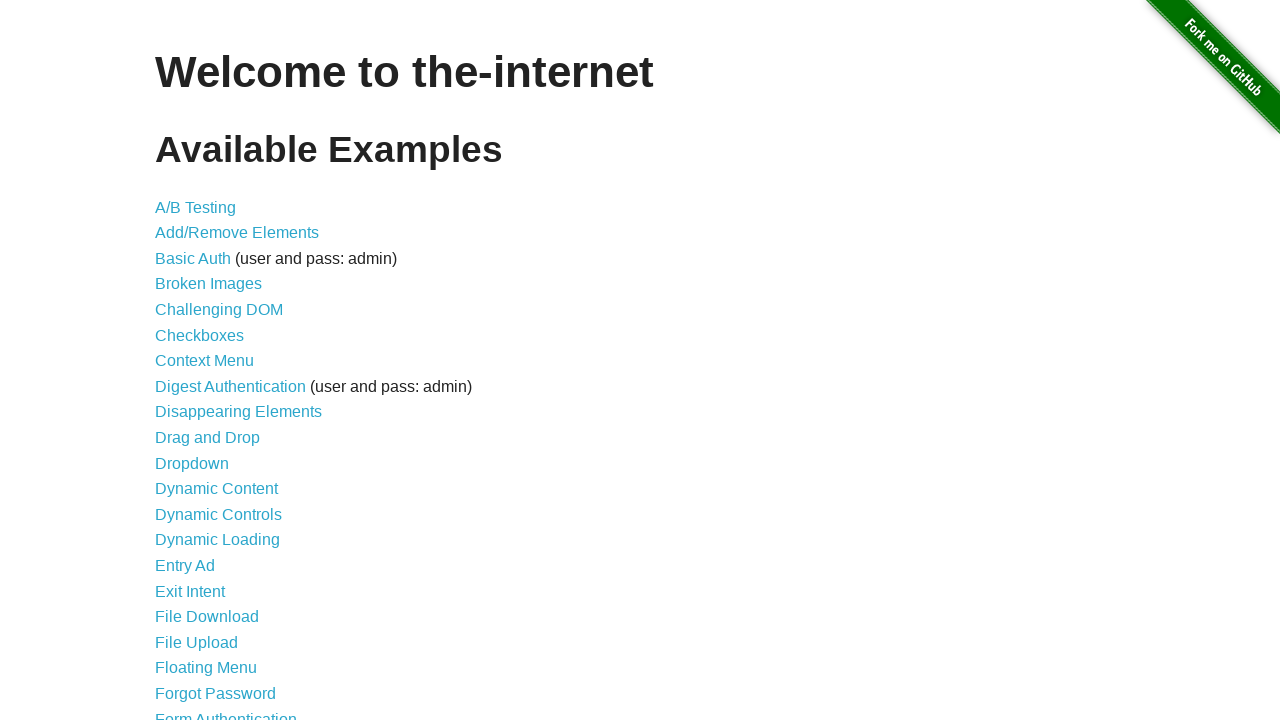

Clicked on Add/Remove Elements link at (237, 233) on text=Add/Remove Elements
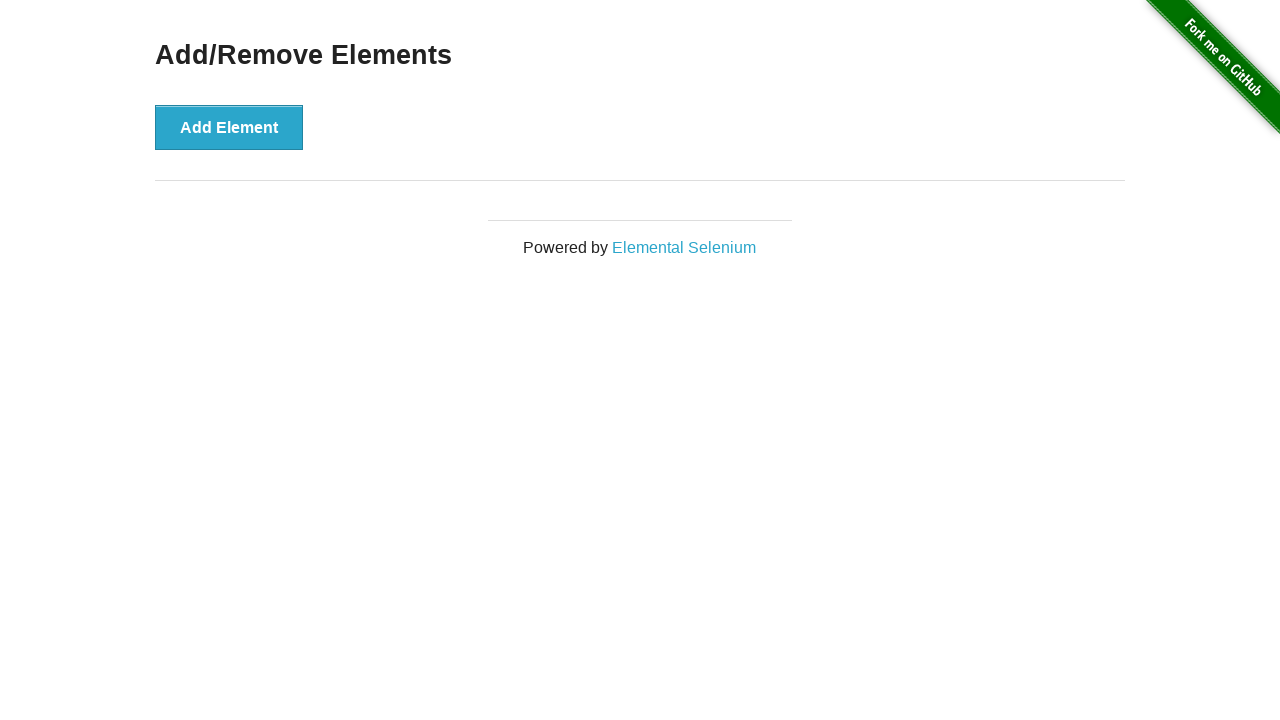

Clicked Add Element button at (229, 127) on button[onclick='addElement()']
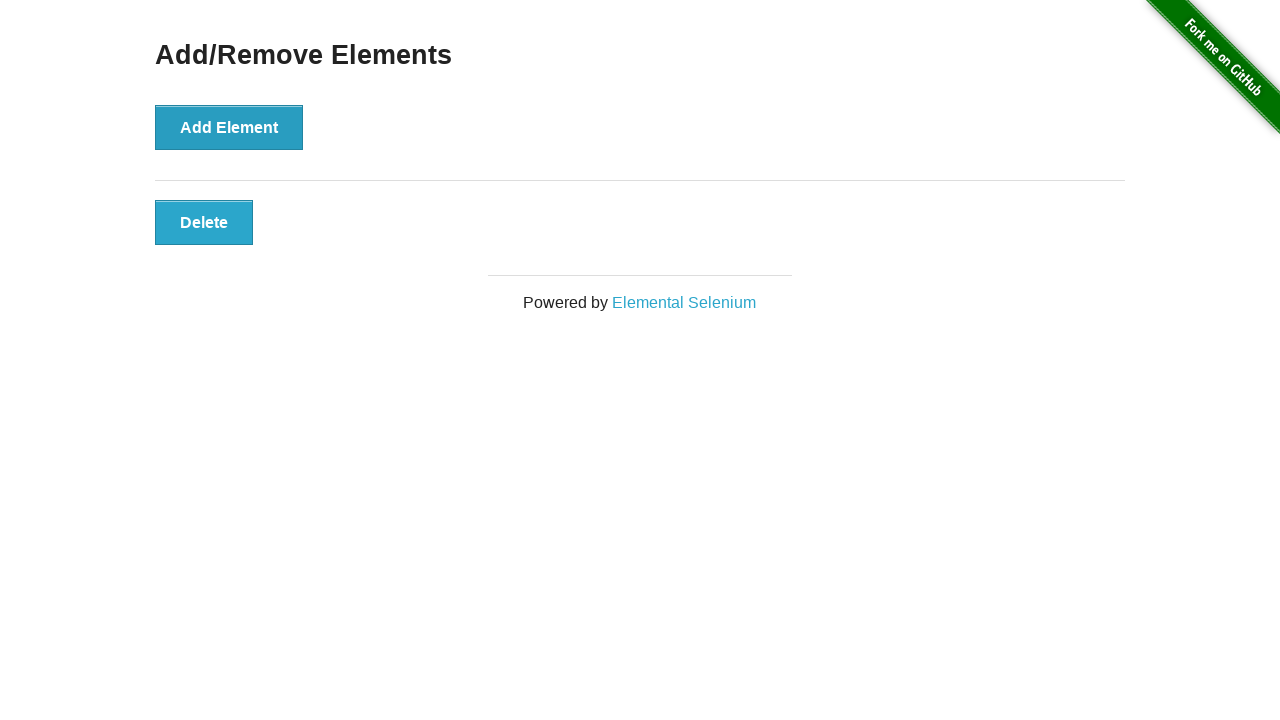

Delete button element appeared on page
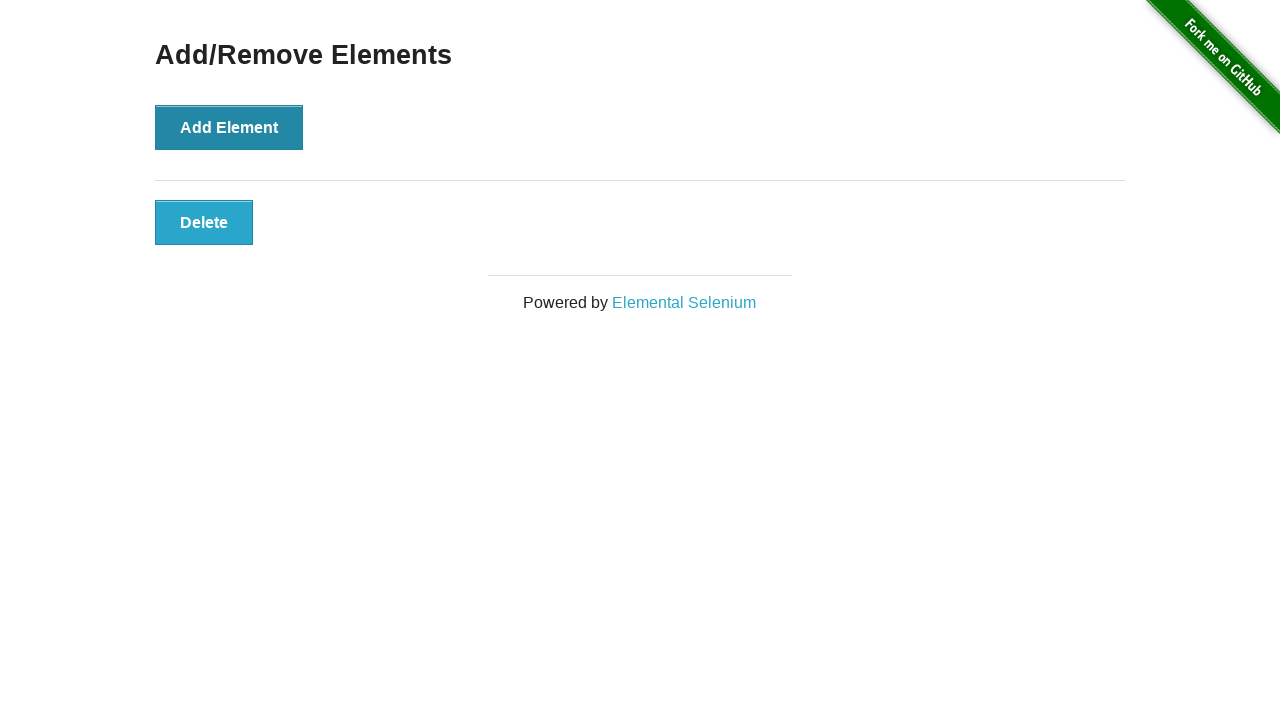

Verified Delete button text content is correct
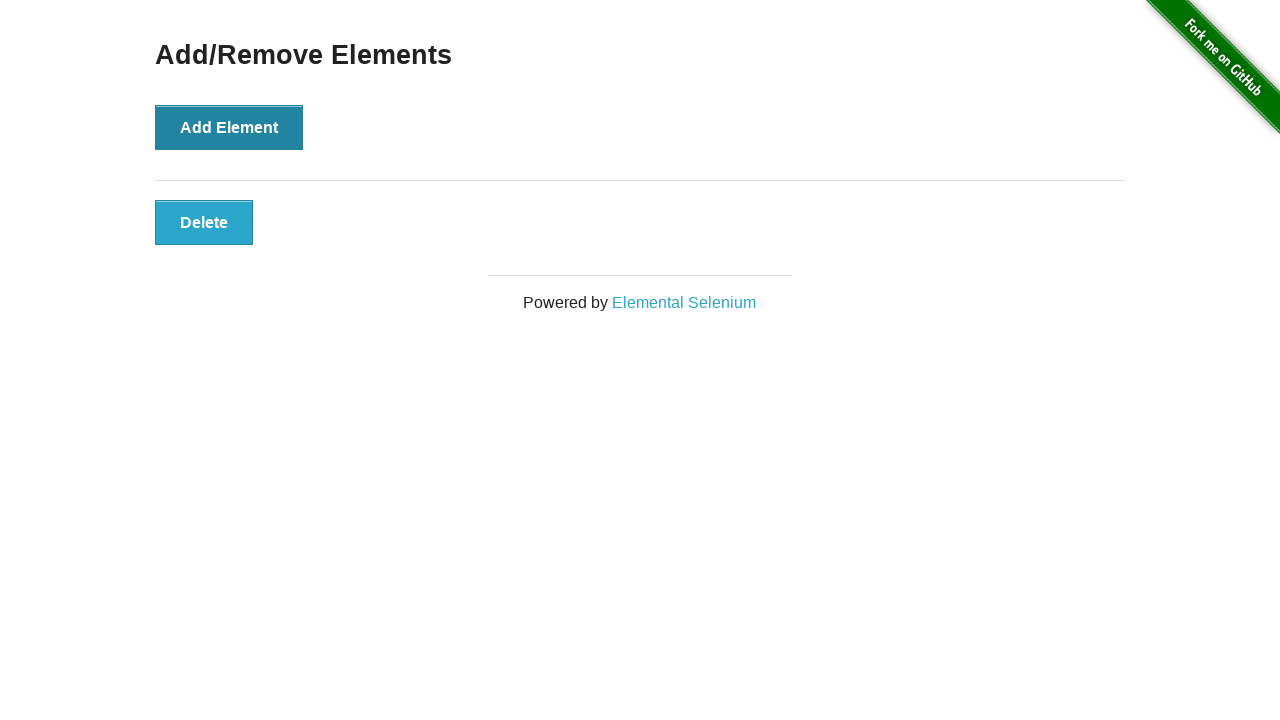

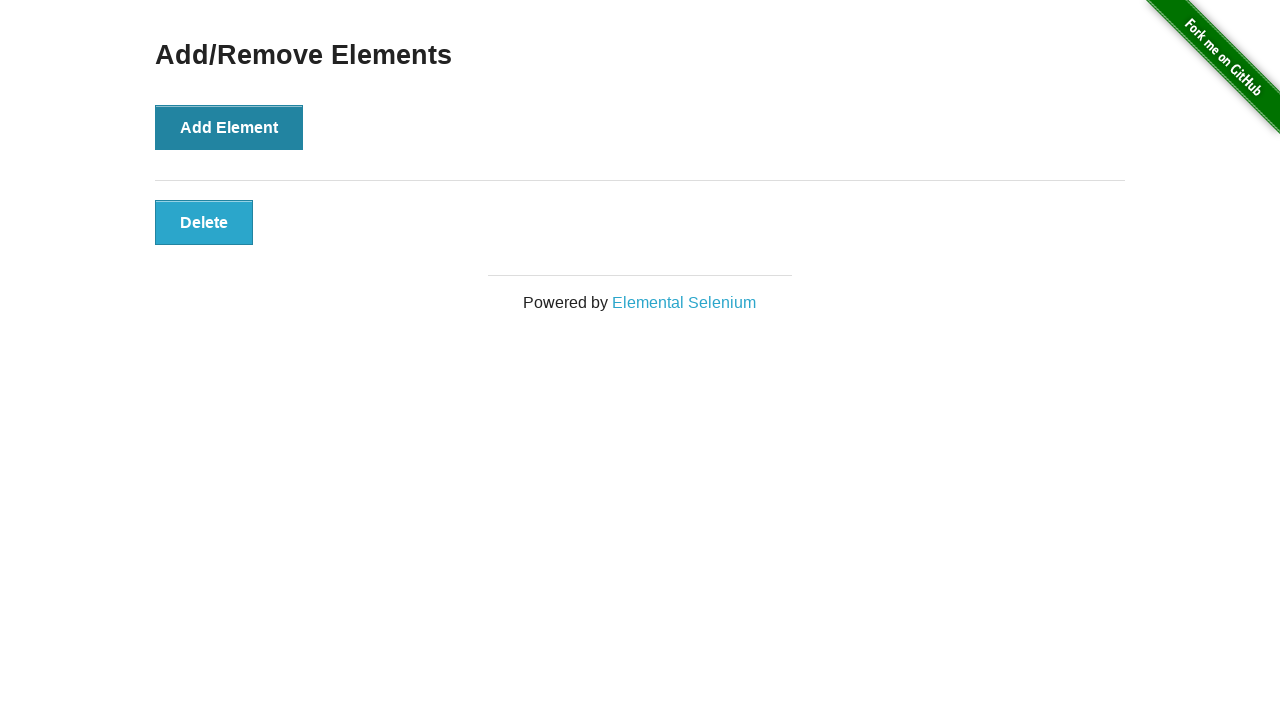